Navigates to World Bank country data page and performs various scrolling actions to different parts of the page

Starting URL: https://data.worldbank.org/country

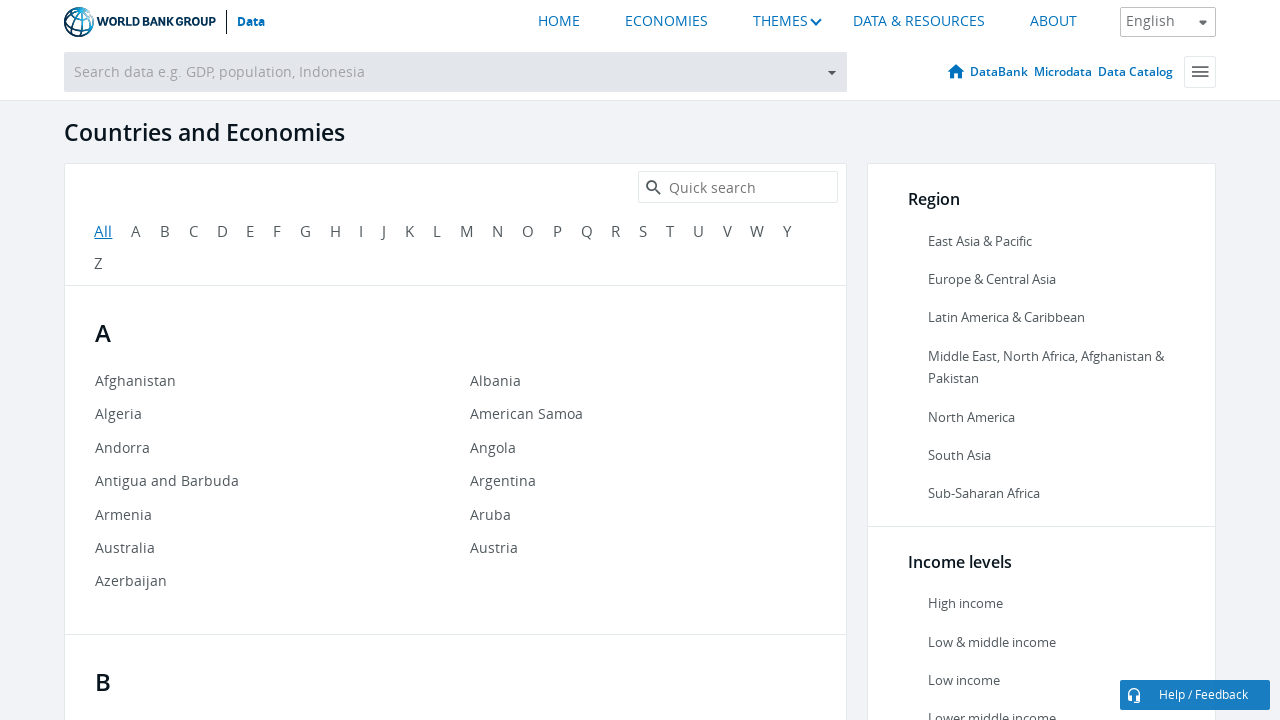

Scrolled down the page by 1000 pixels
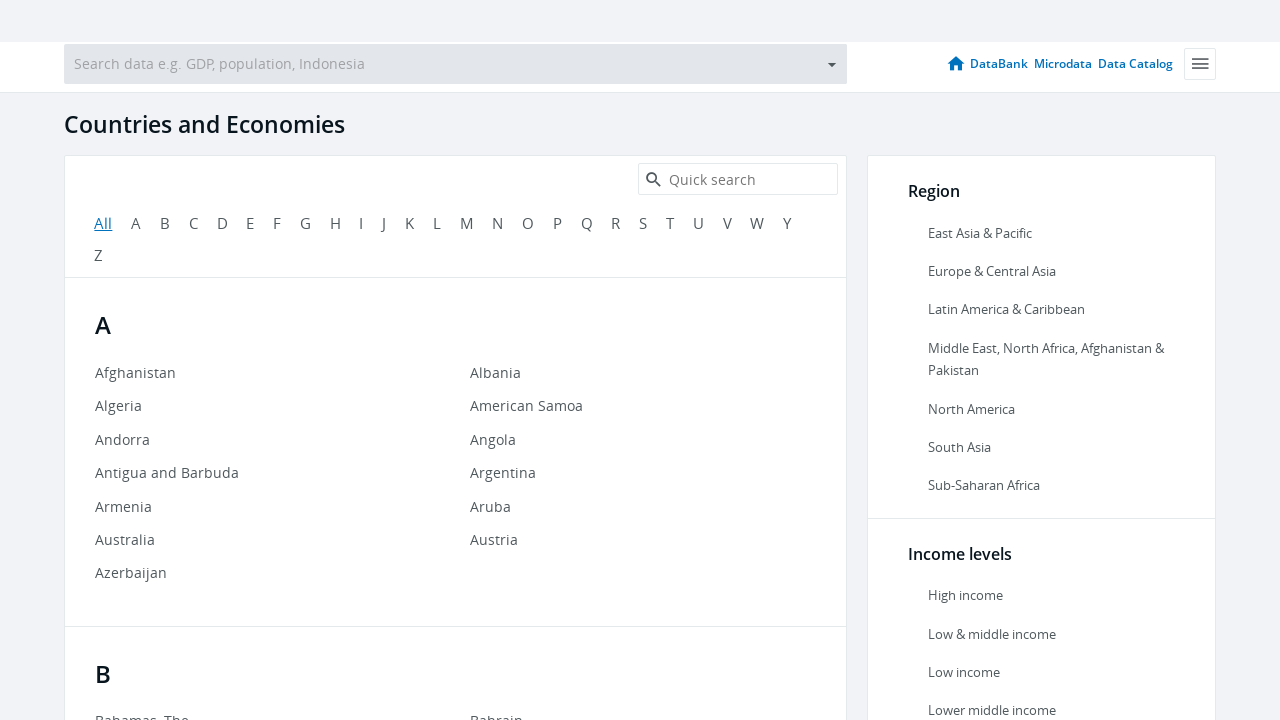

Located specific element on the page
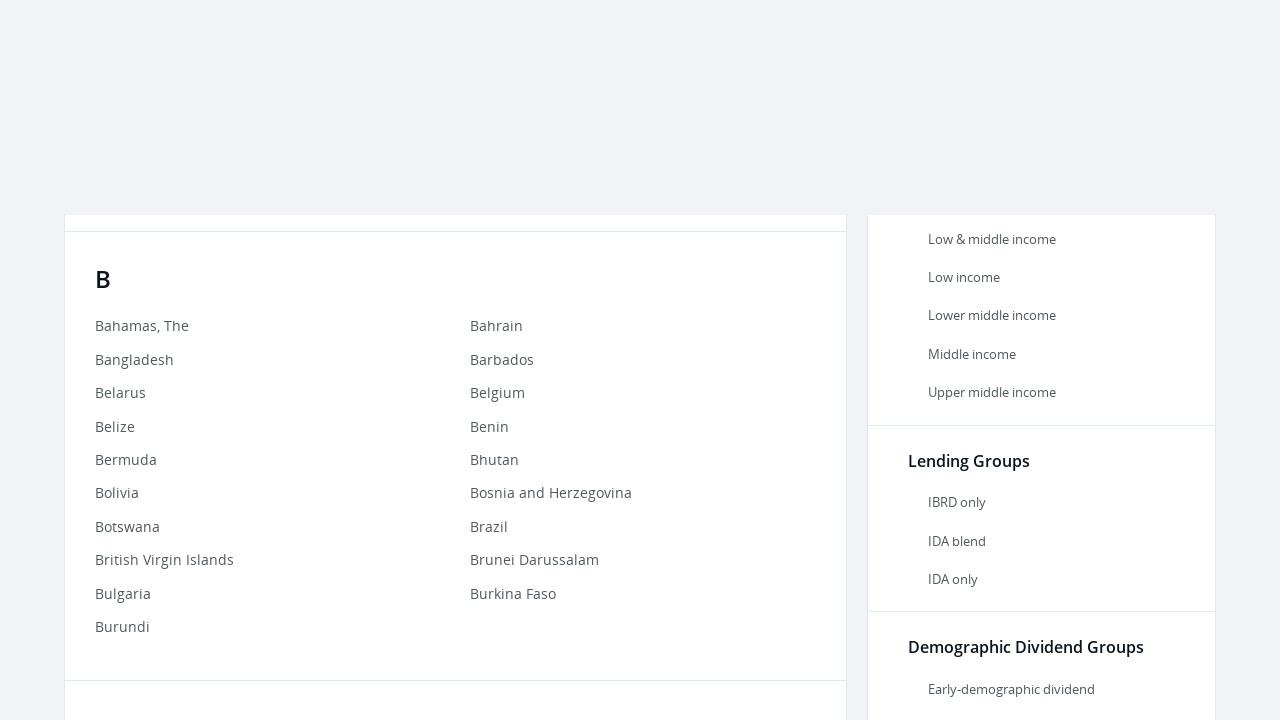

Scrolled to bring specific element into view
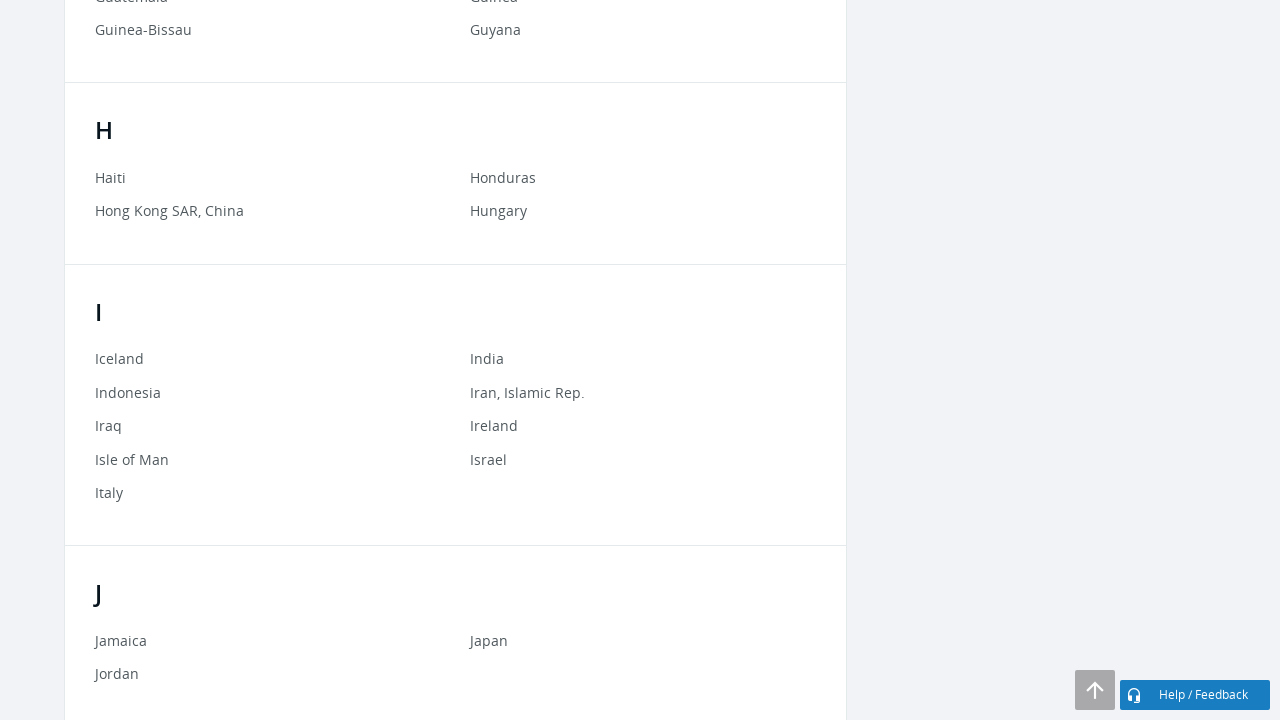

Scrolled to the bottom of the page
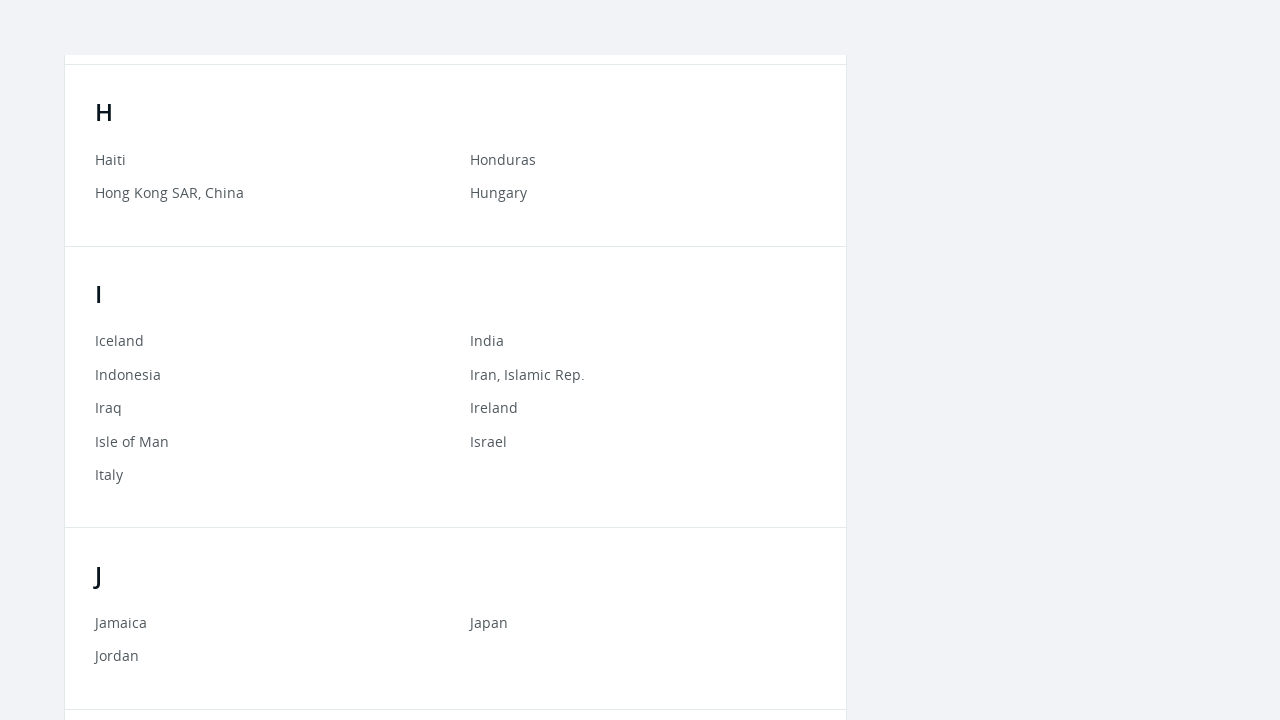

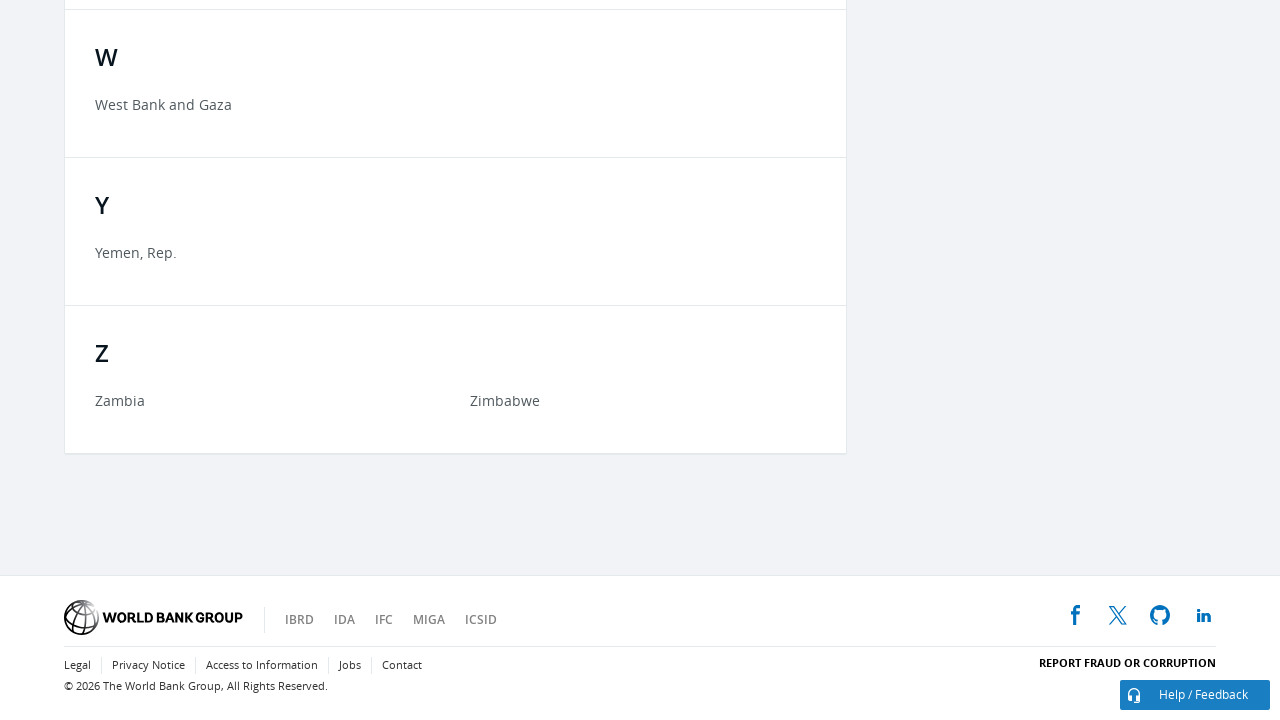